Tests marking all items as completed using the toggle-all checkbox.

Starting URL: https://demo.playwright.dev/todomvc

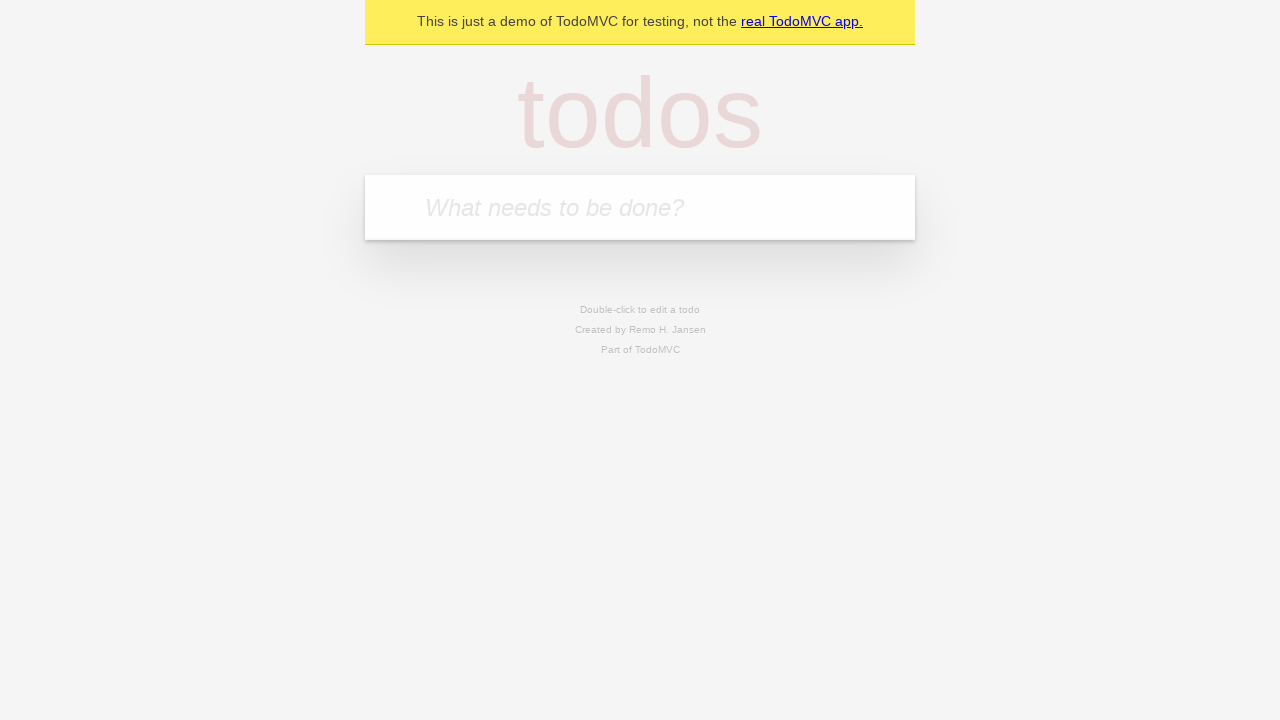

Filled new todo input with 'buy some cheese' on .new-todo
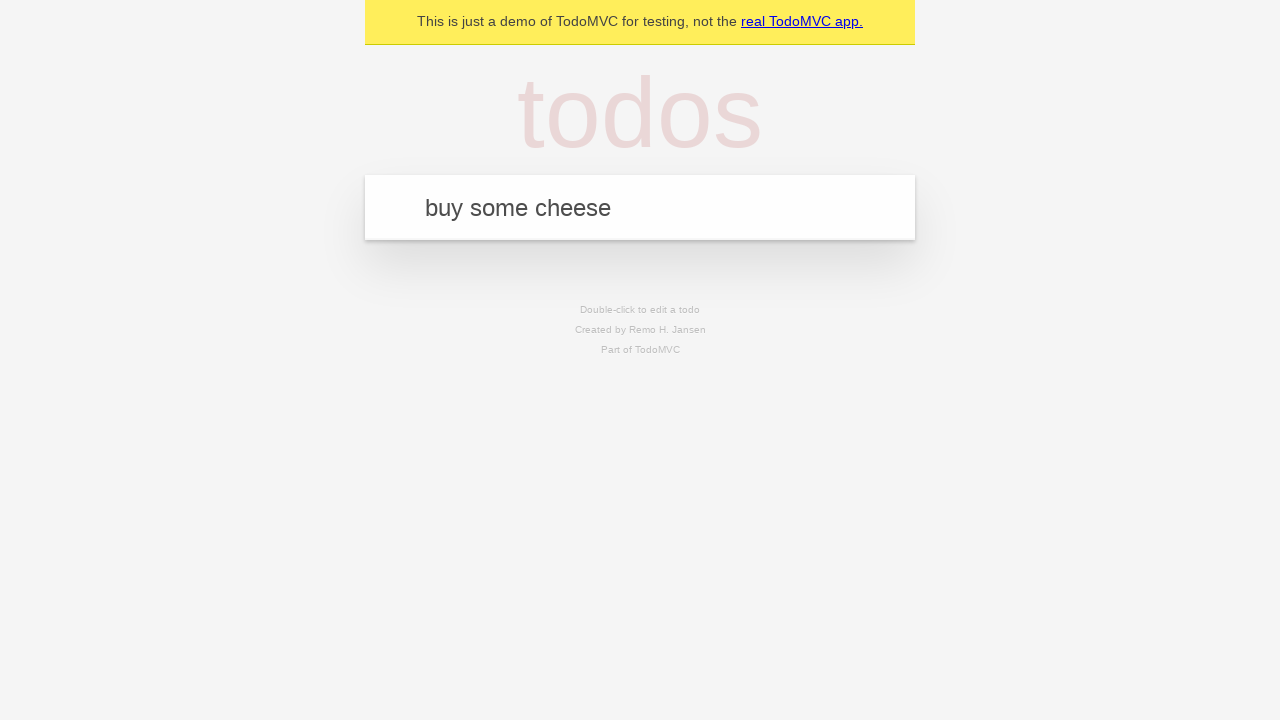

Pressed Enter to add 'buy some cheese' to todo list on .new-todo
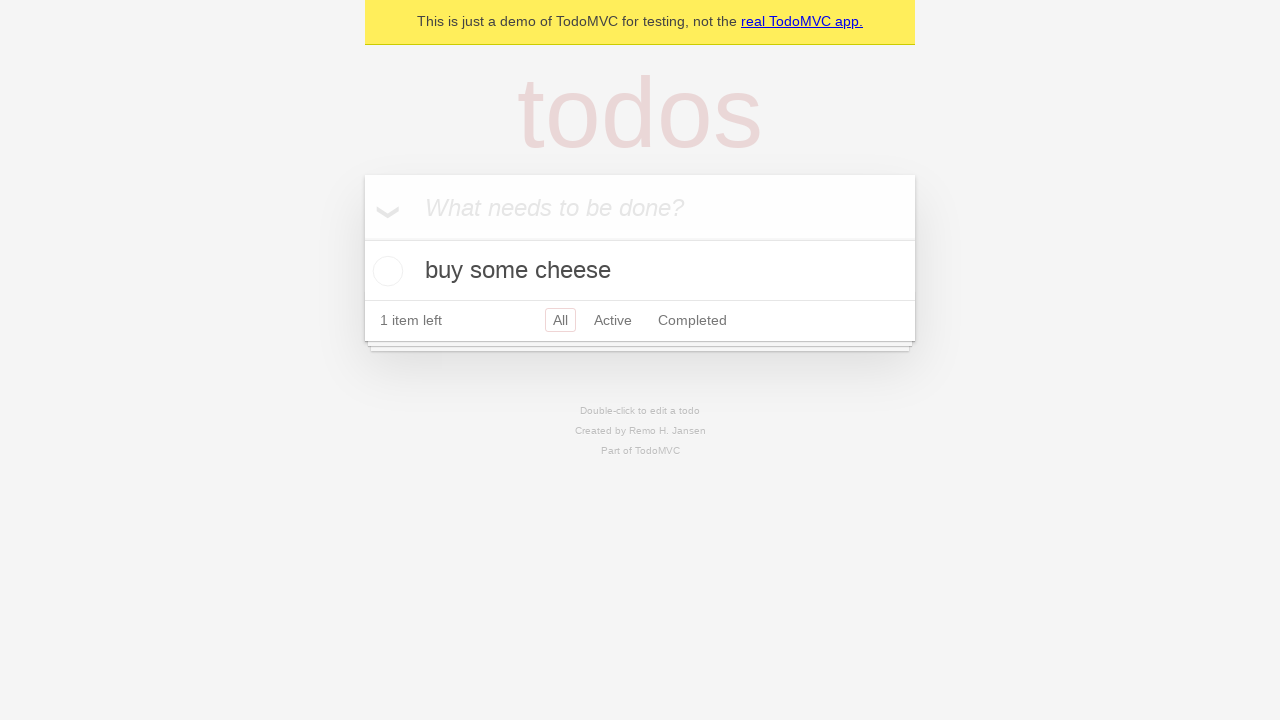

Filled new todo input with 'feed the cat' on .new-todo
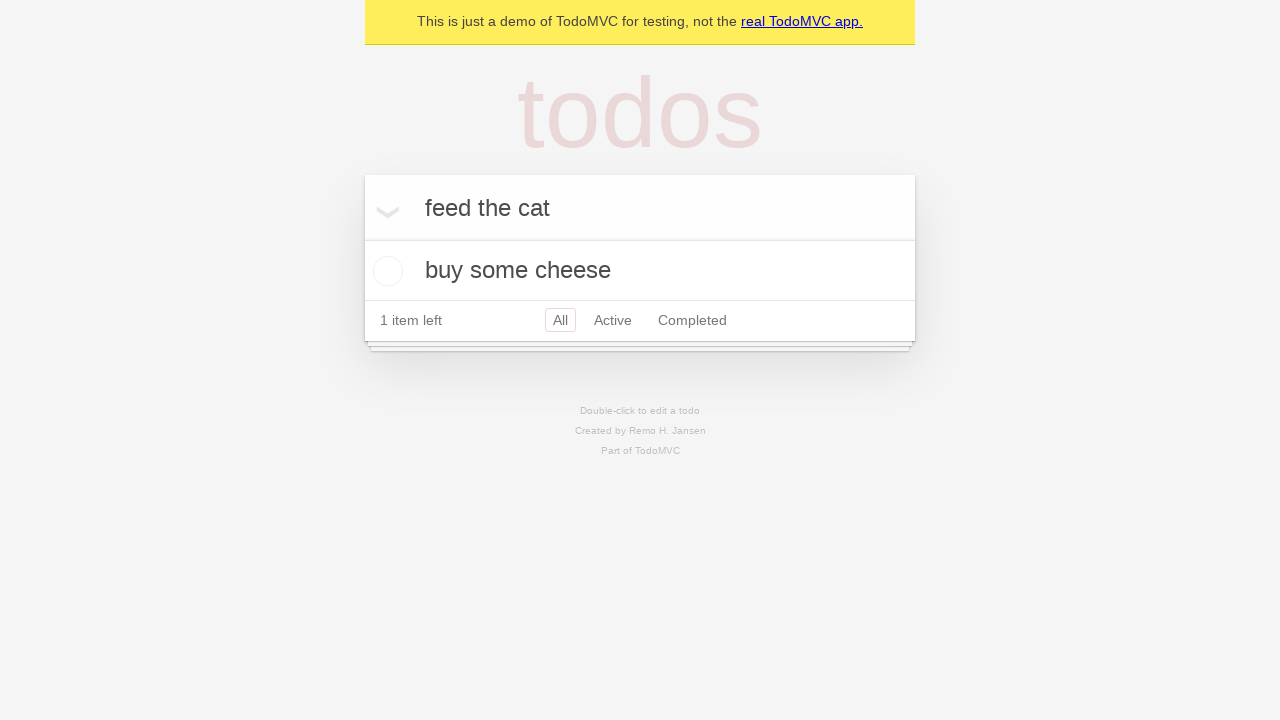

Pressed Enter to add 'feed the cat' to todo list on .new-todo
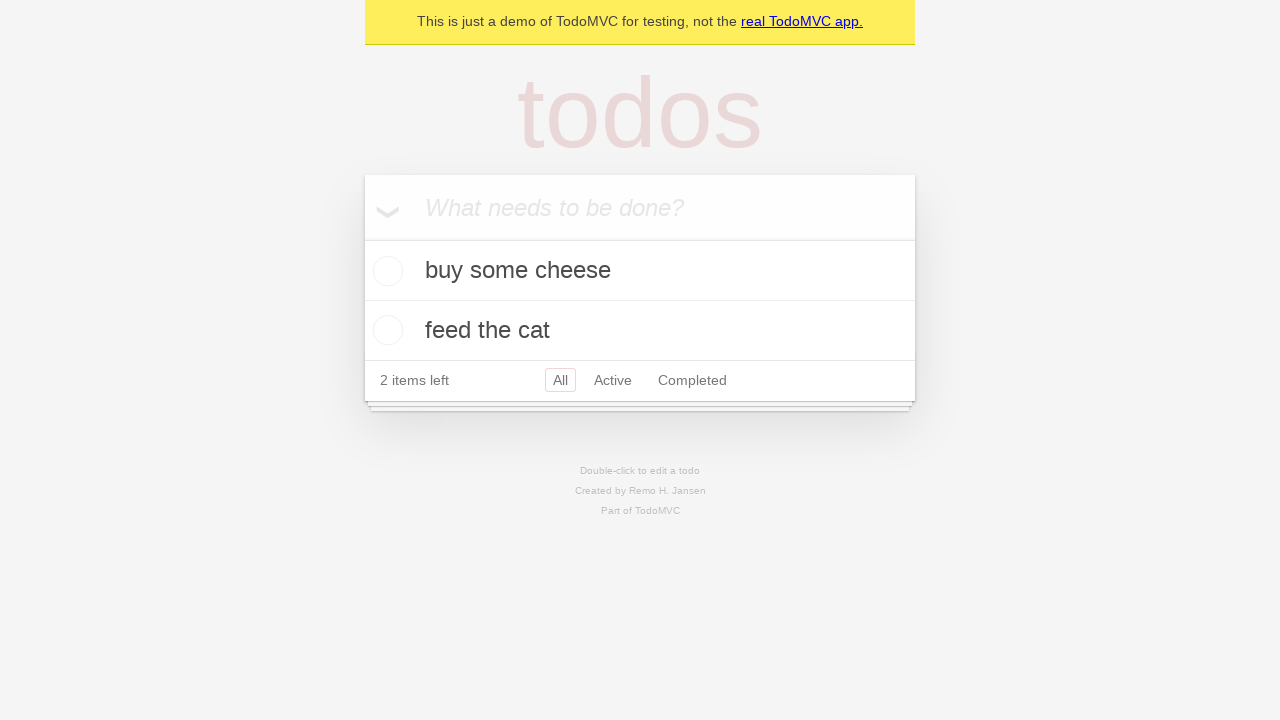

Filled new todo input with 'book a doctors appointment' on .new-todo
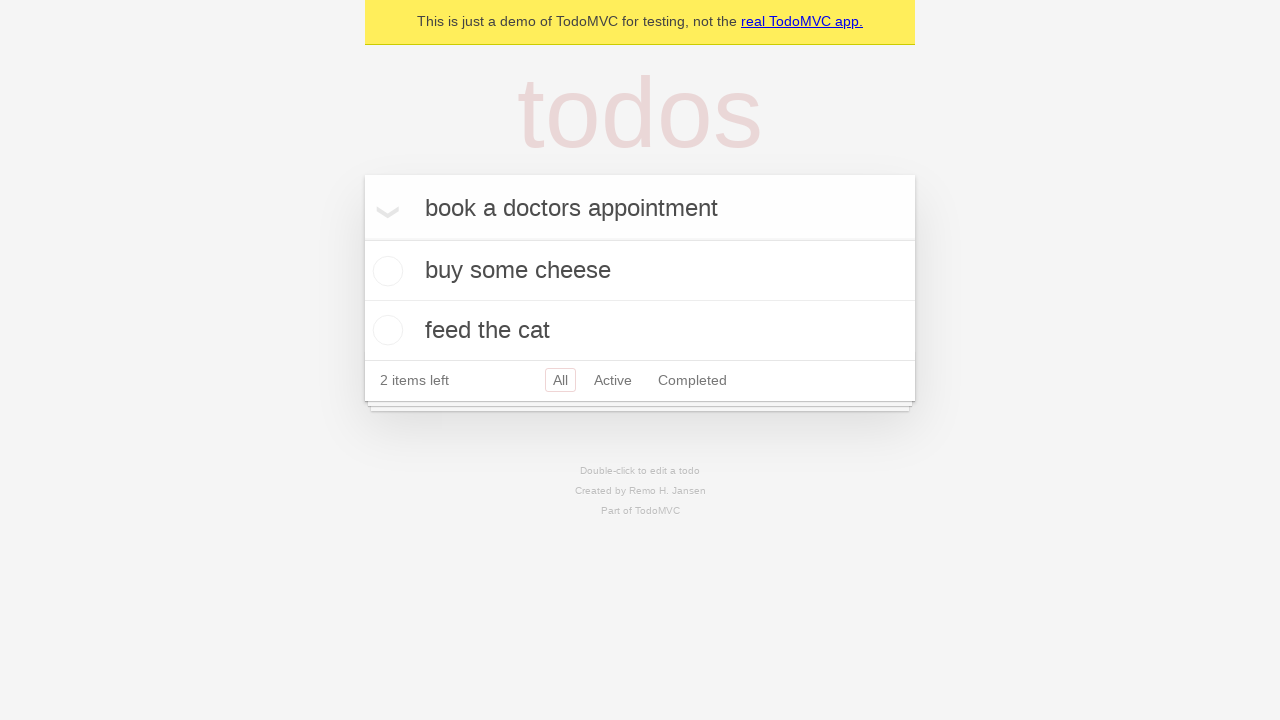

Pressed Enter to add 'book a doctors appointment' to todo list on .new-todo
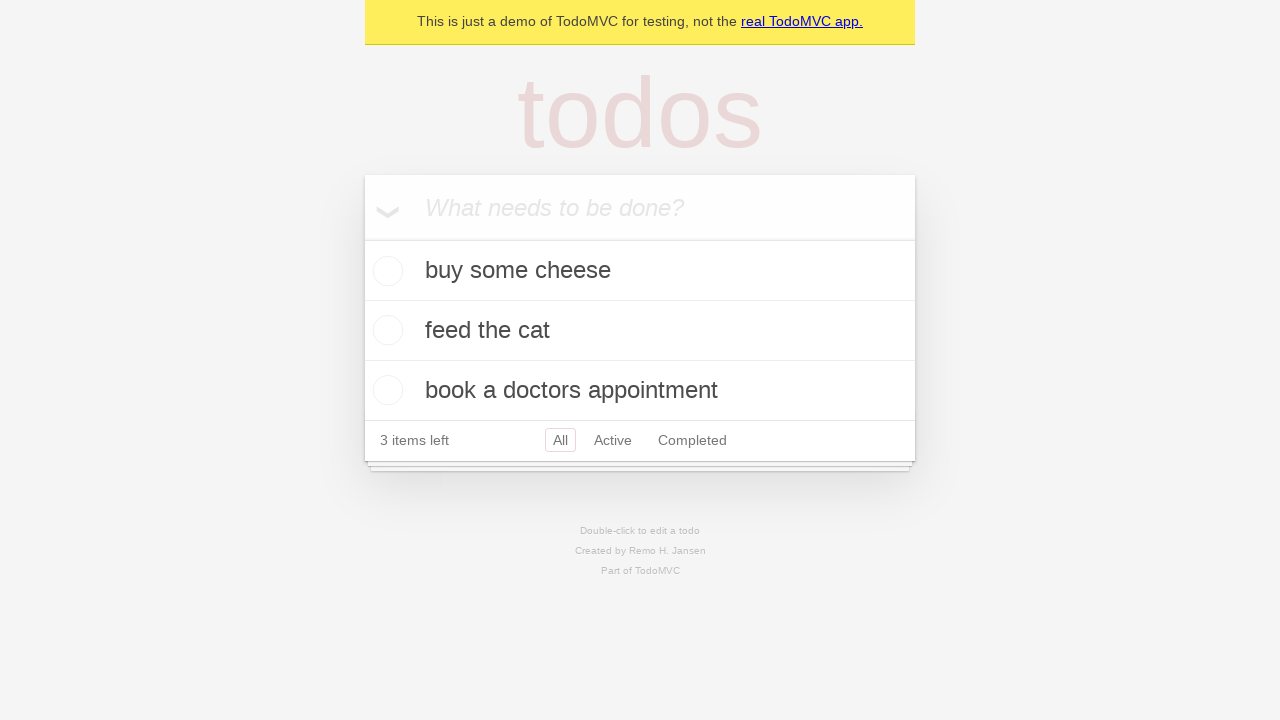

Waited for all 3 todo items to load in the list
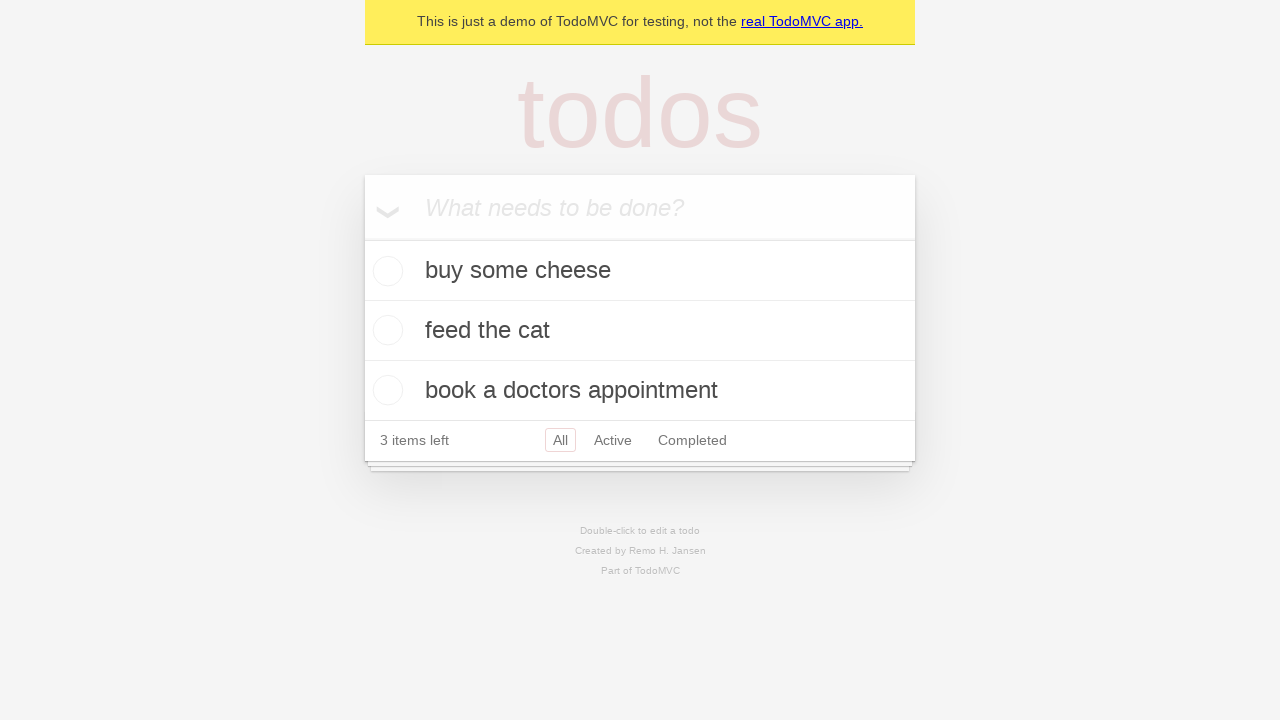

Clicked toggle-all checkbox to mark all items as completed at (362, 238) on .toggle-all
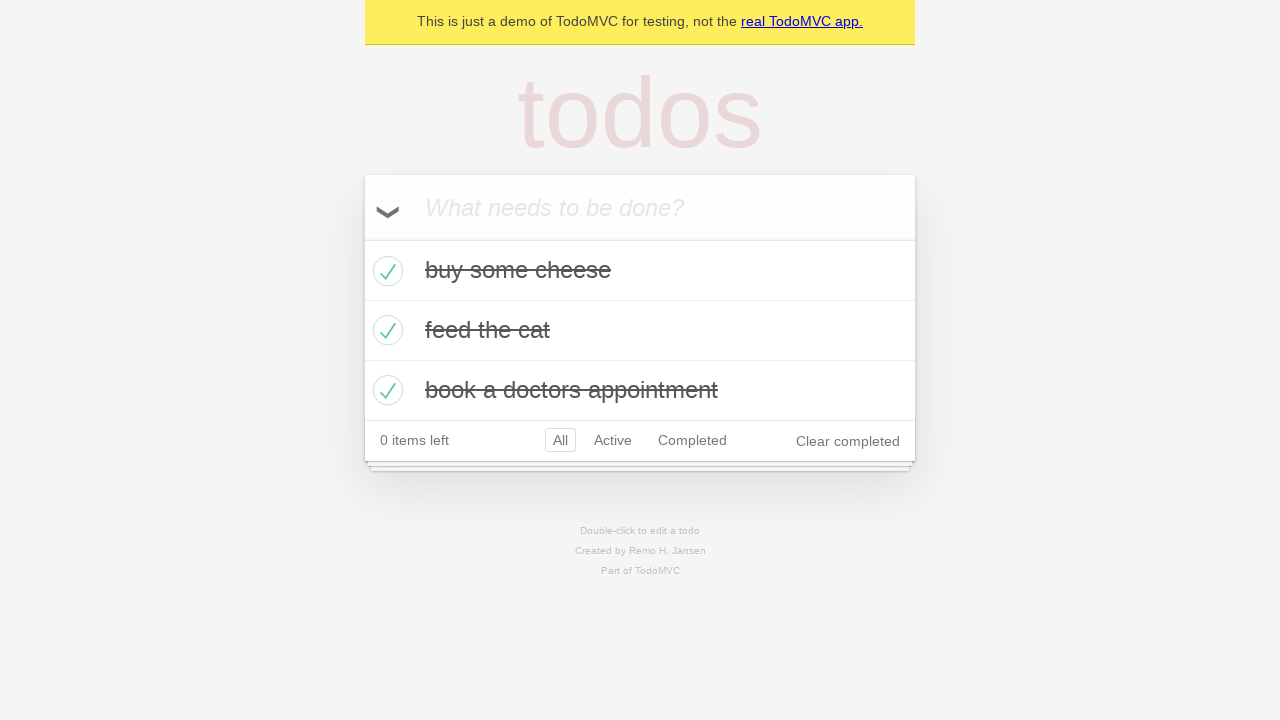

Waited for all items to be marked as completed
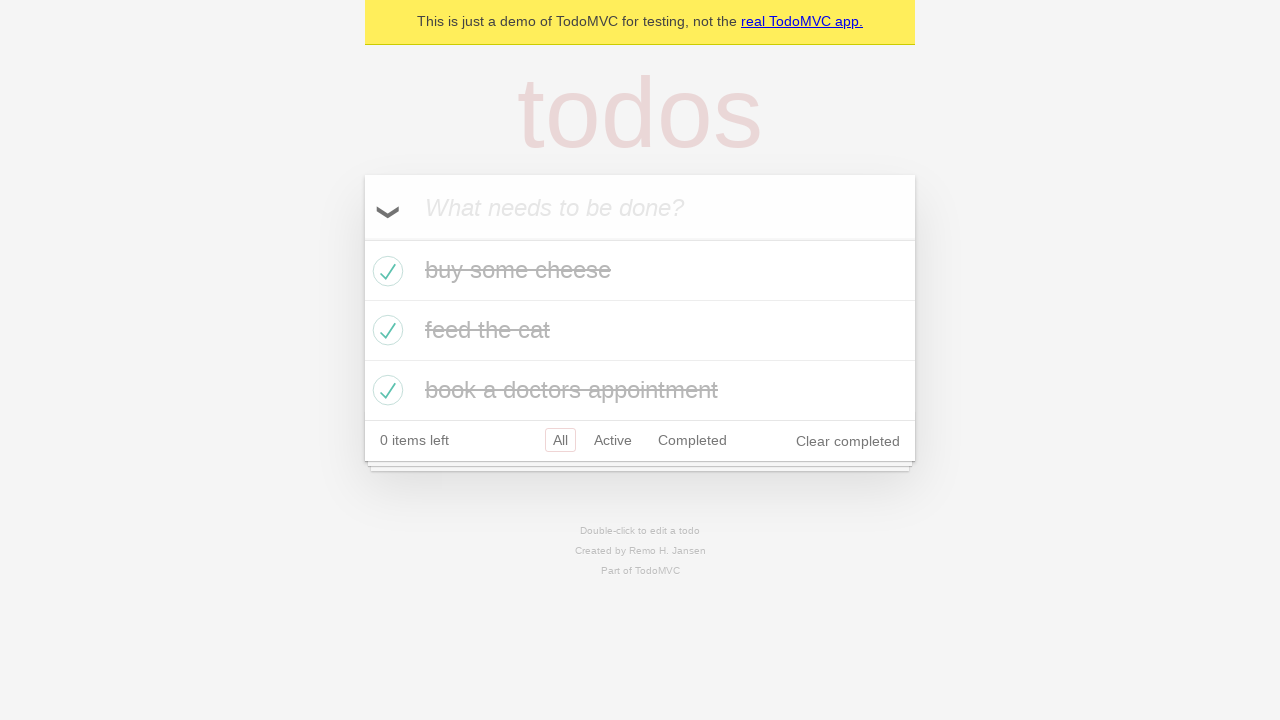

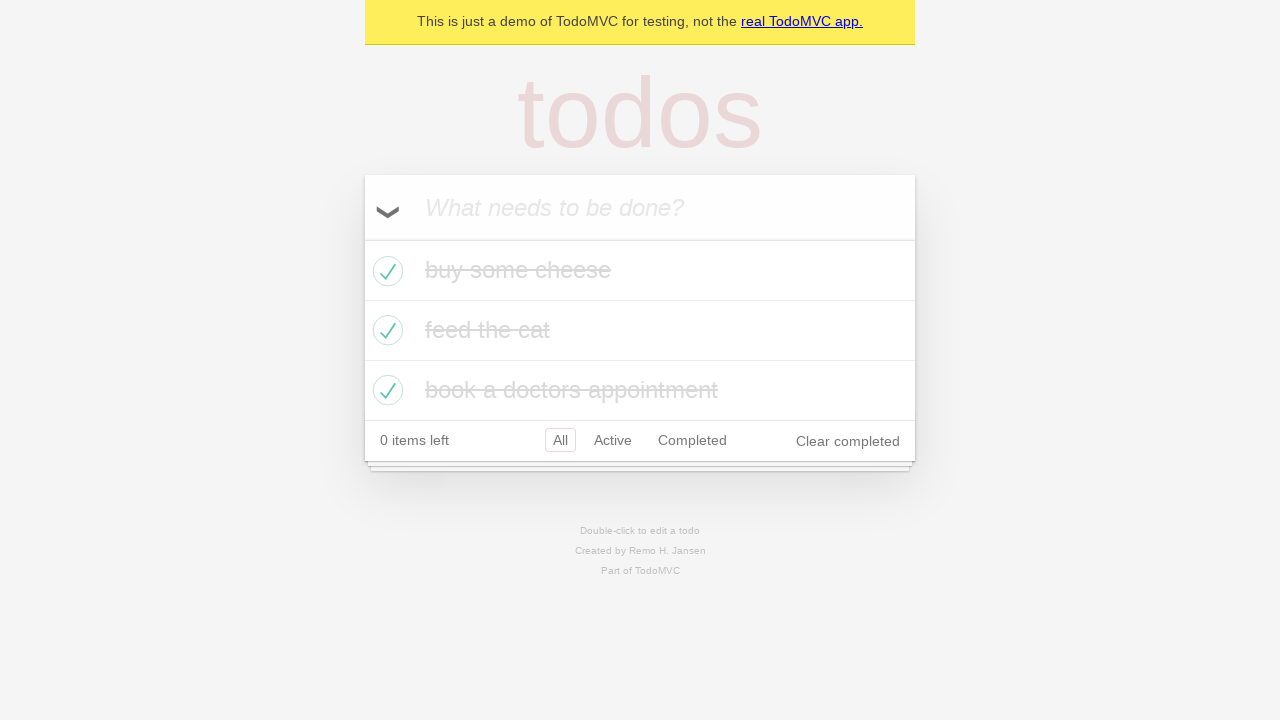